Tests that a loading images page properly displays an award image by waiting for it to become visible

Starting URL: https://bonigarcia.dev/selenium-webdriver-java/loading-images.html

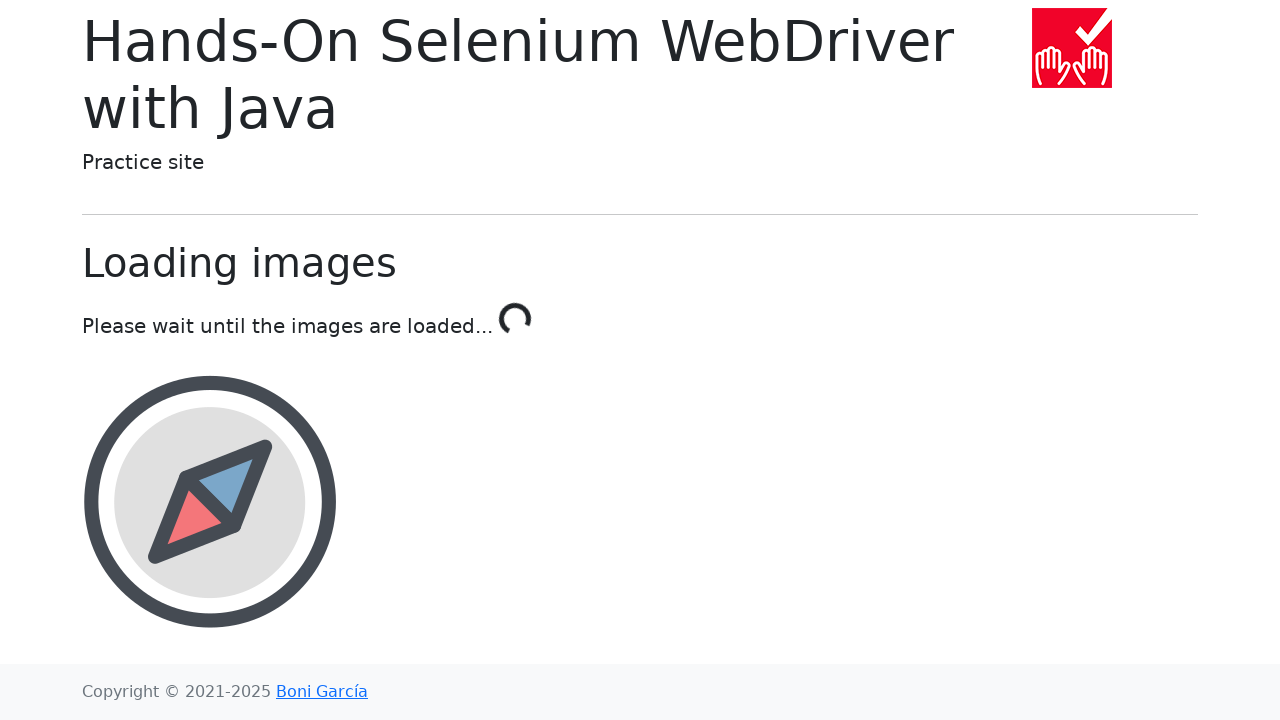

Navigated to loading images page
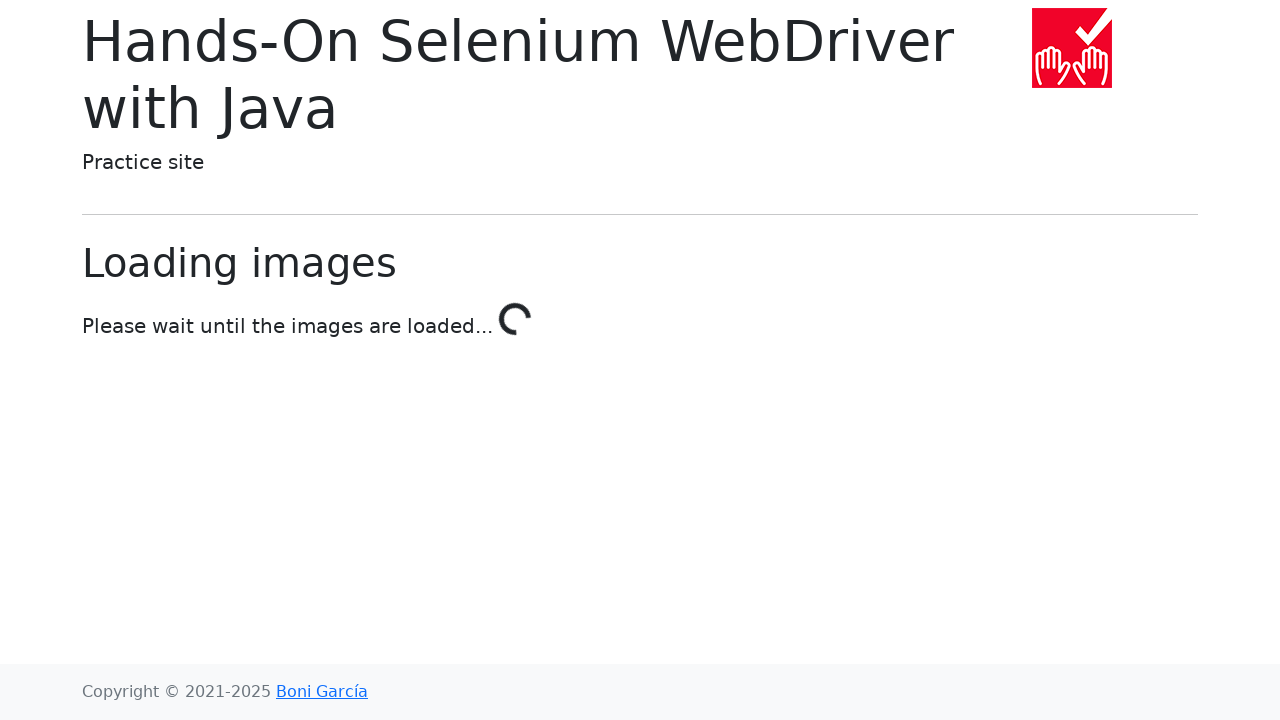

Award image became visible
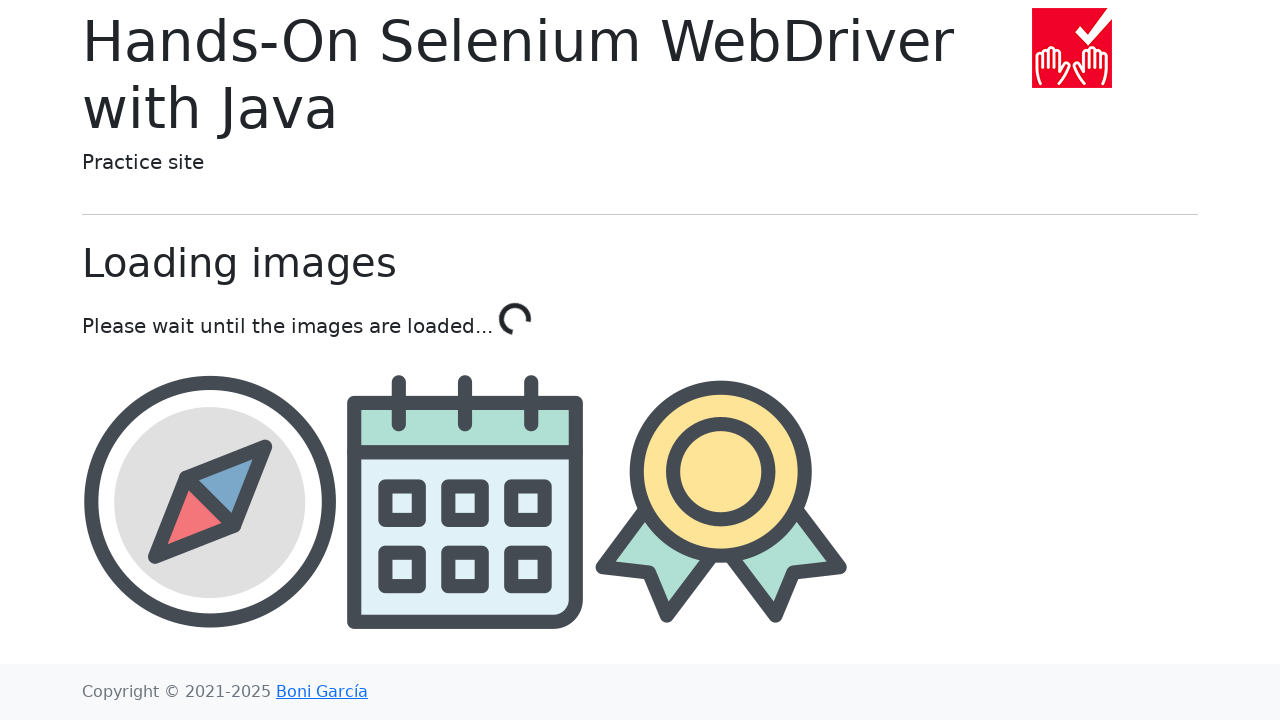

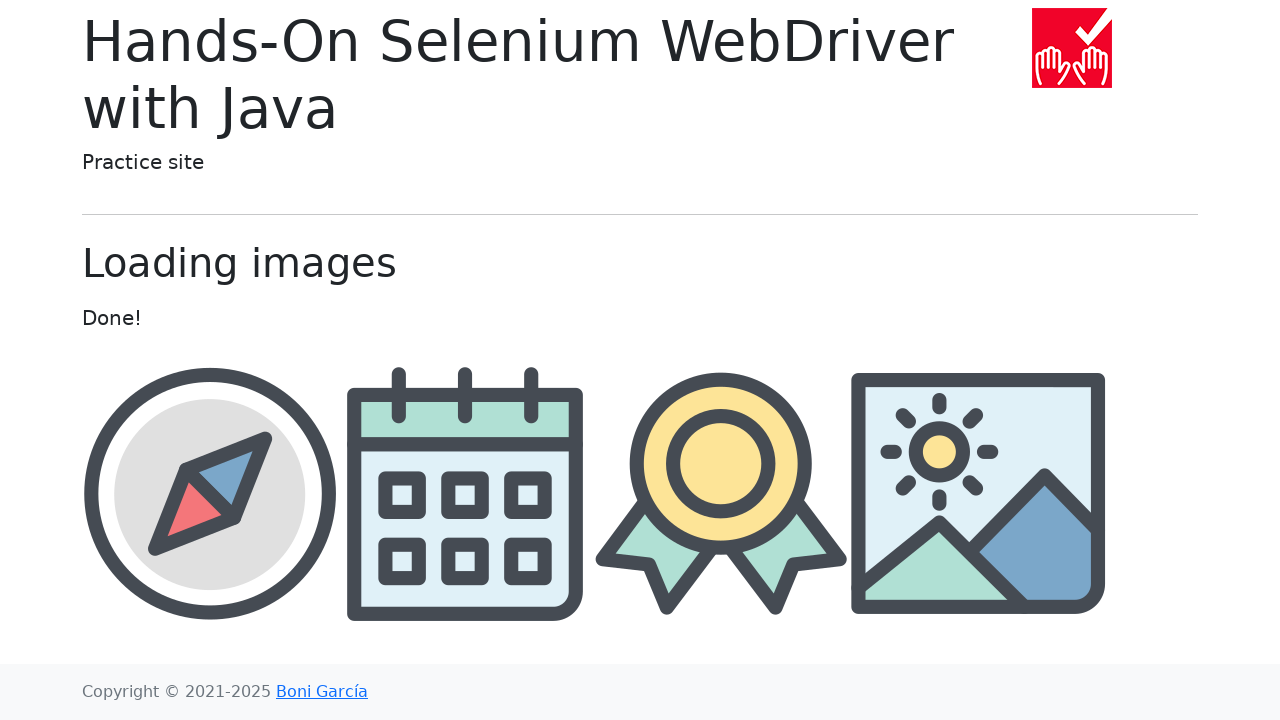